Tests dropdown selection functionality by selecting options from three different dropdown menus using various selection methods (by value, by visible text, and by index)

Starting URL: https://practice.expandtesting.com/dropdown

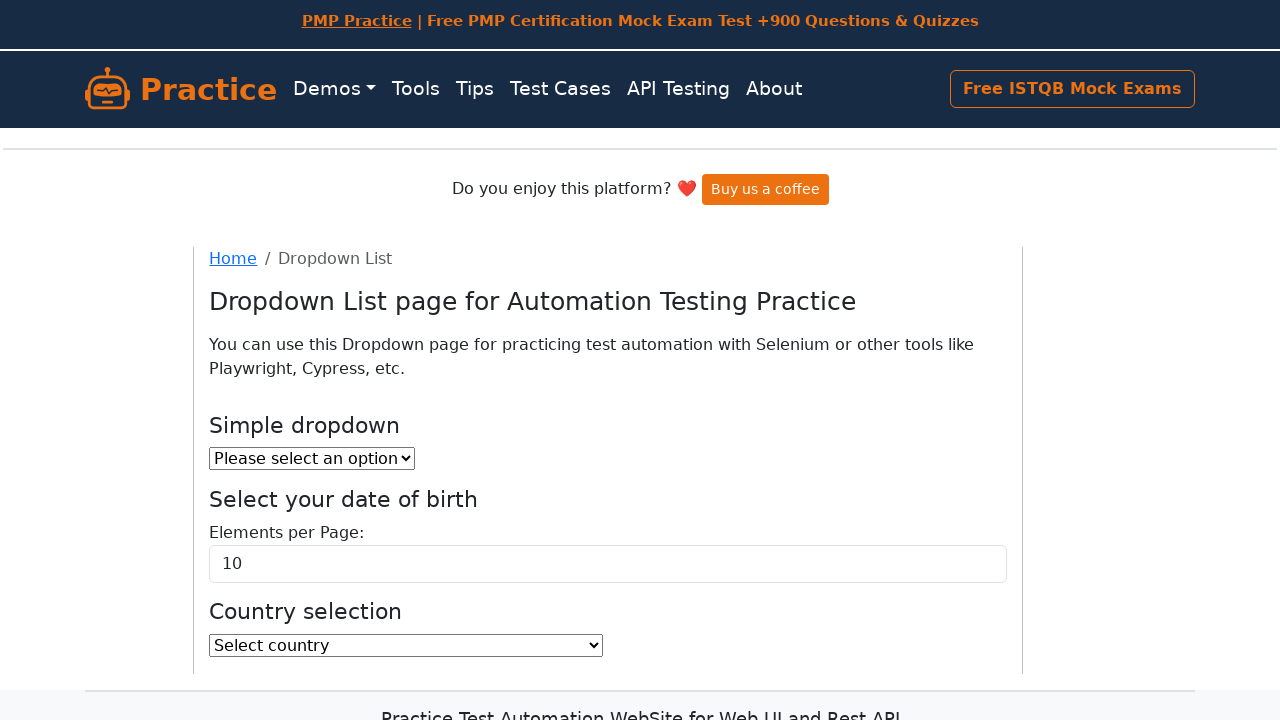

Selected option with value '2' from first dropdown on #dropdown
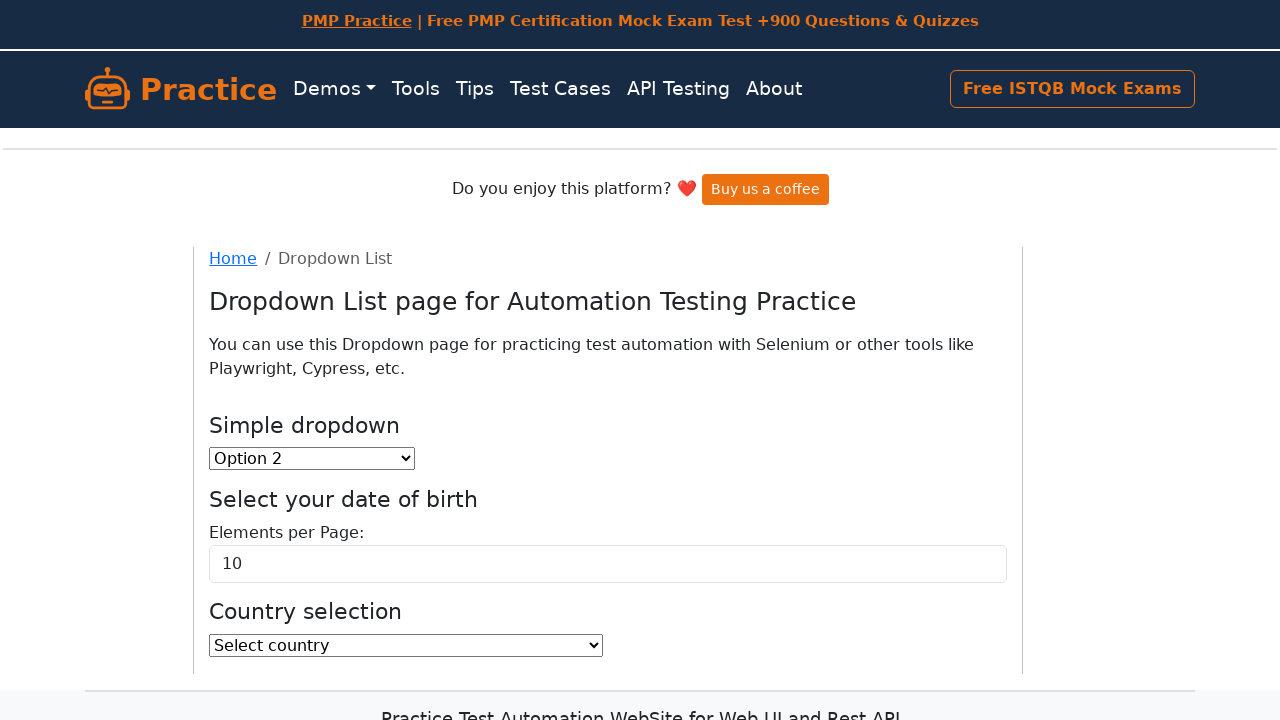

Selected option with label '20' from elements per page dropdown on select#elementsPerPageSelect
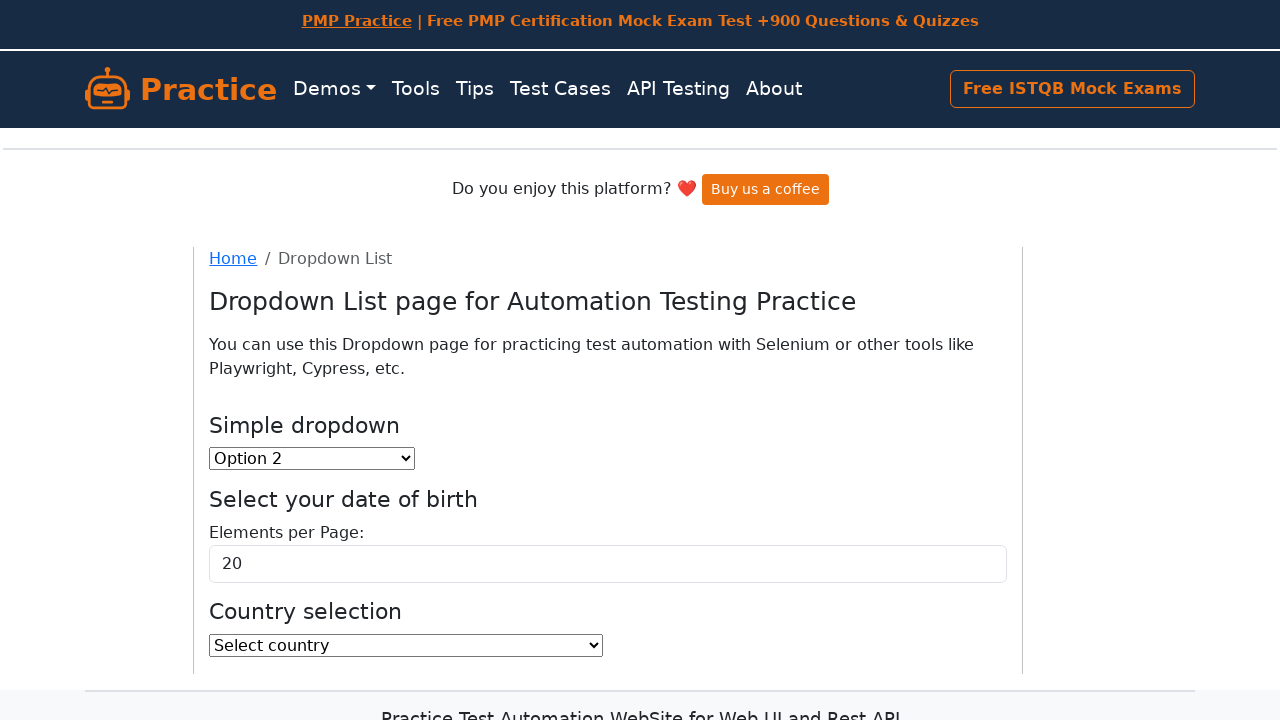

Selected 10th option from country dropdown by index on select#country
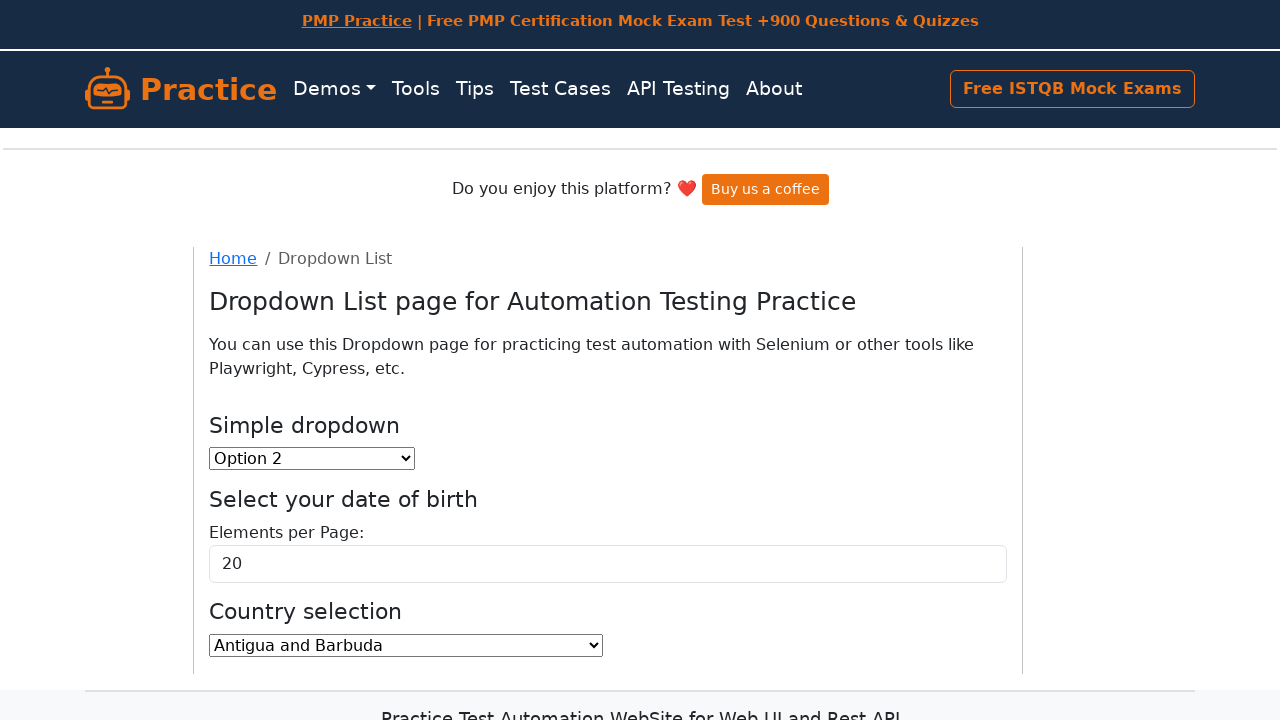

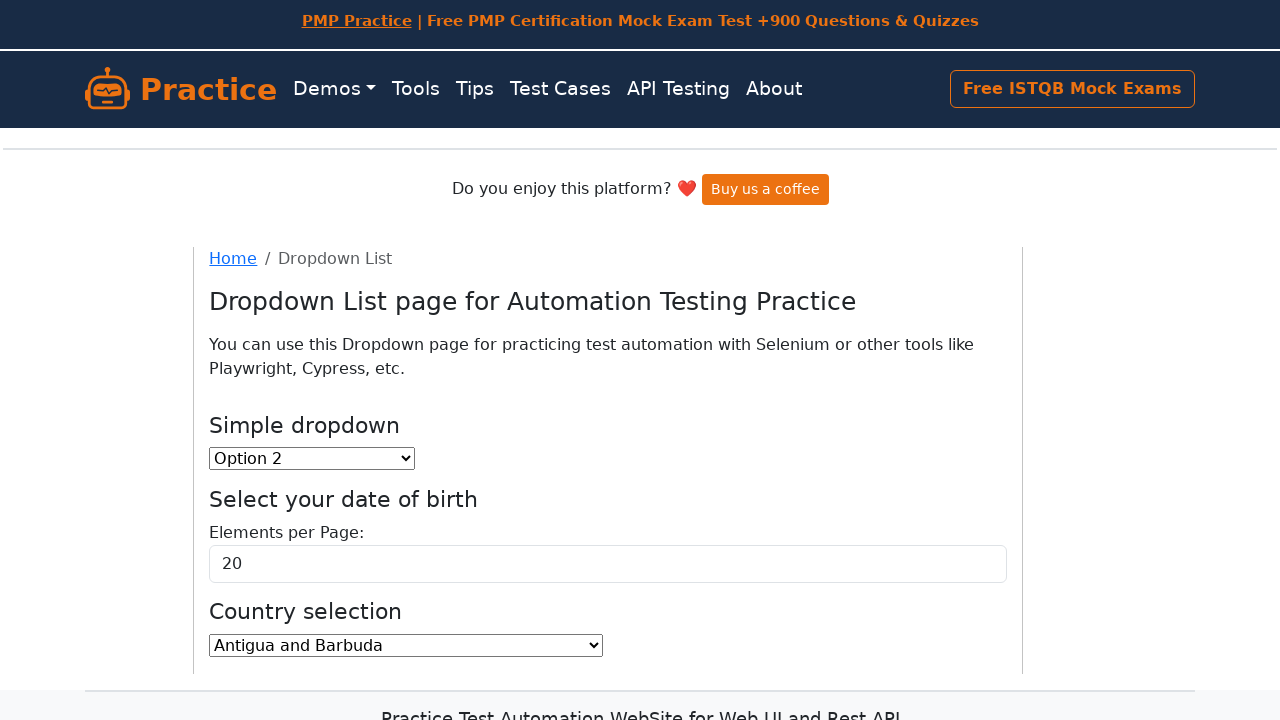